Clicks the search button and verifies that the search bar appears

Starting URL: https://www.uvic.ca

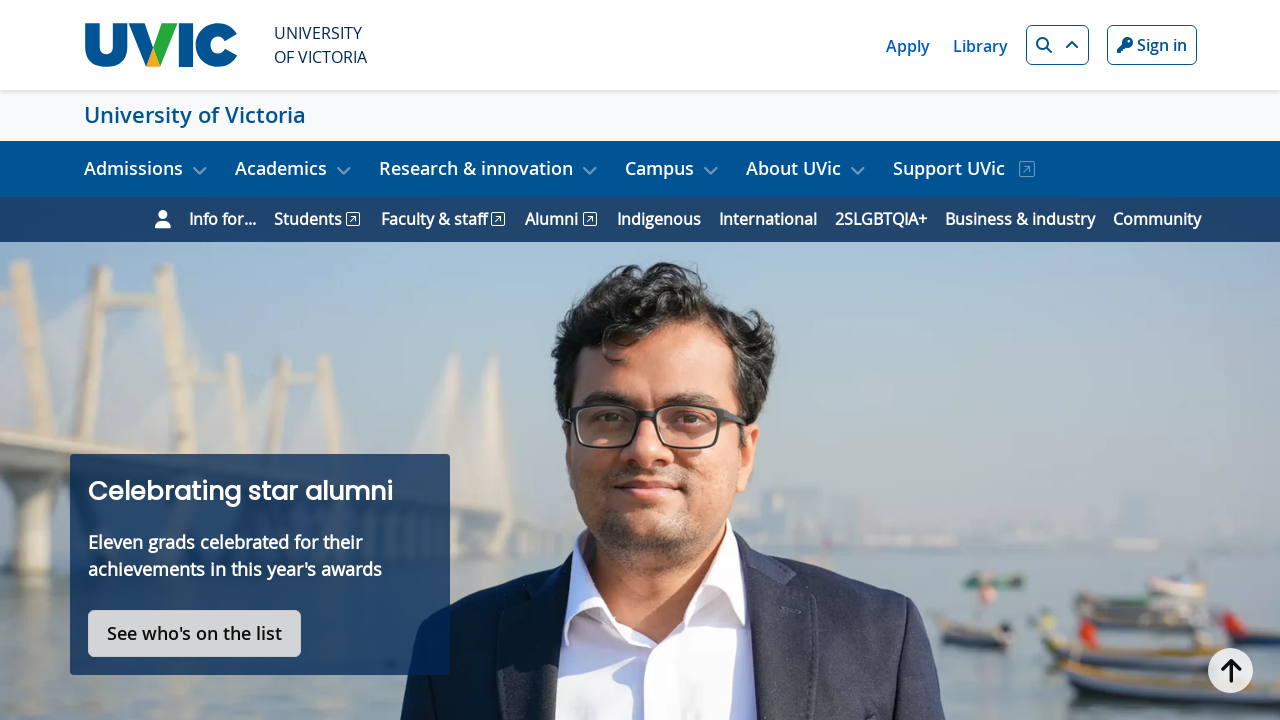

Waited for search button to load
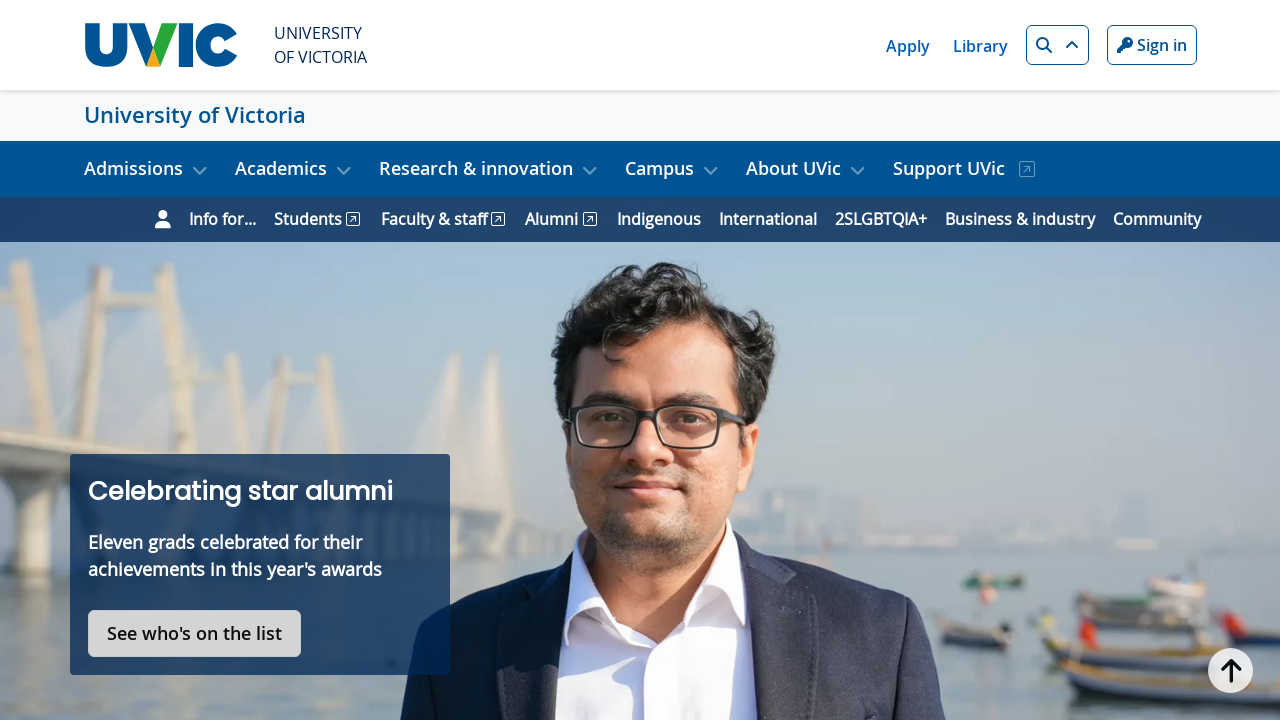

Clicked search button at (1057, 45) on #search-btn
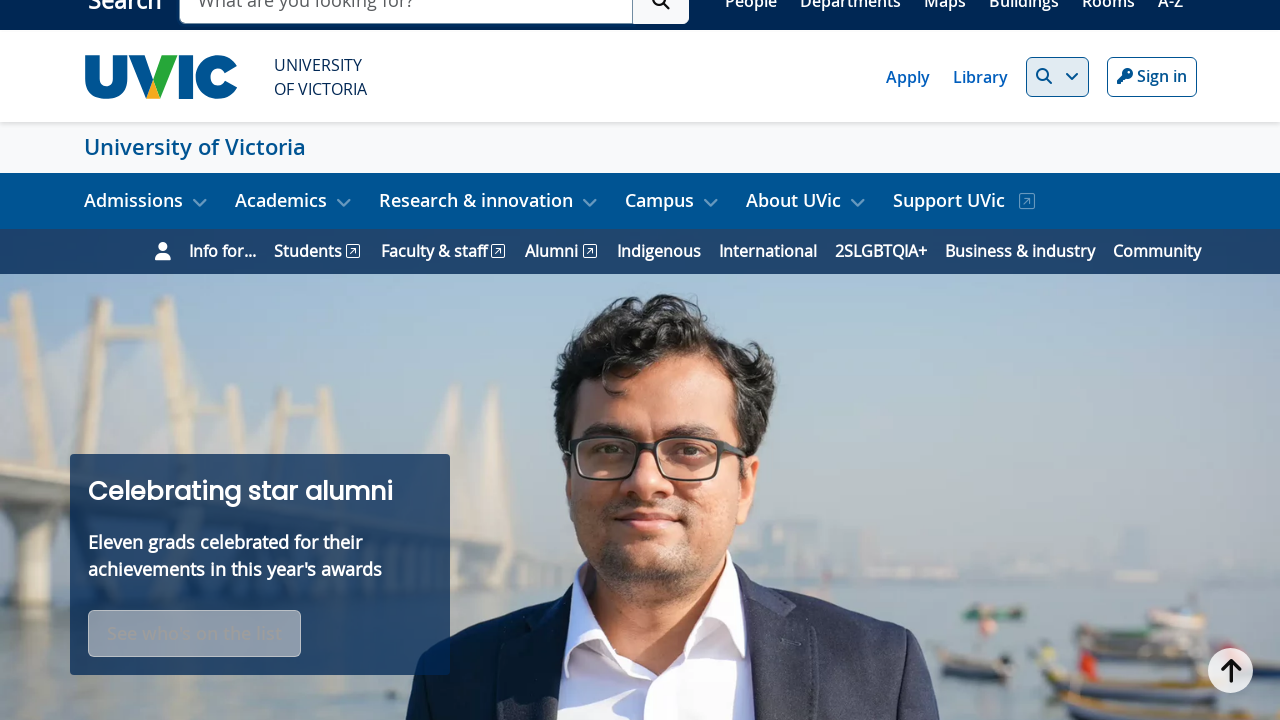

Search bar element loaded
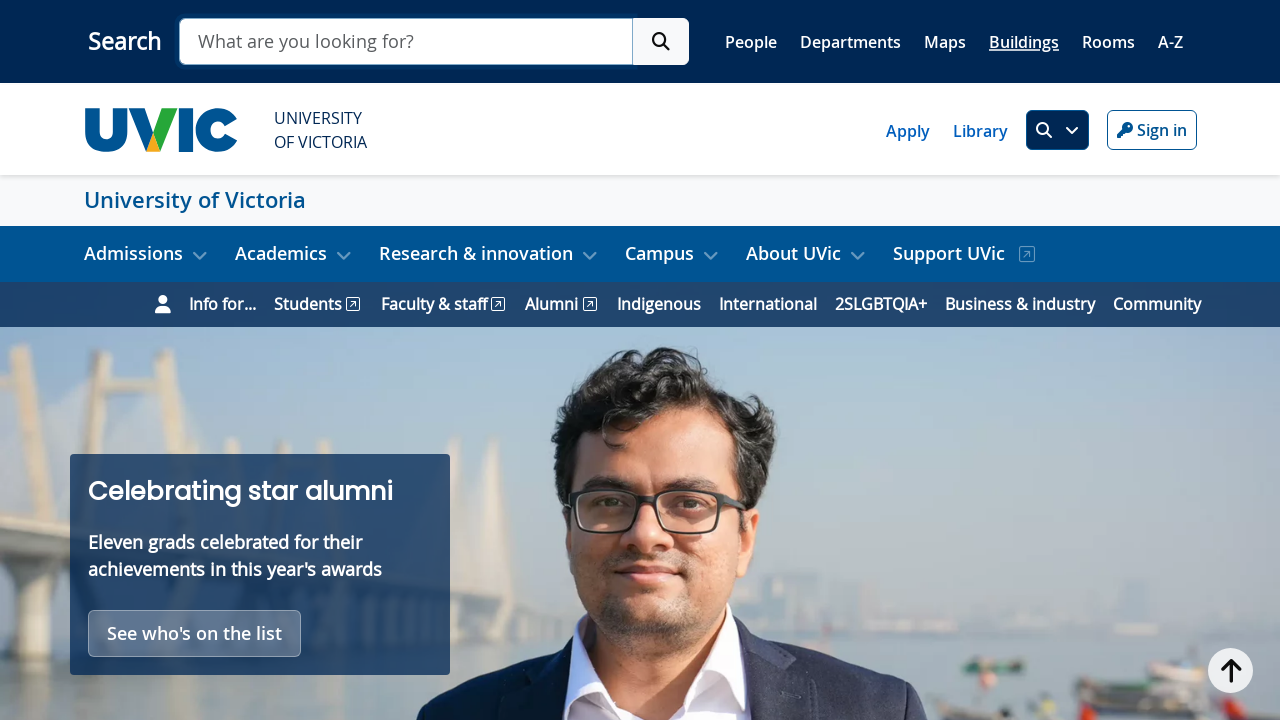

Verified search bar is visible
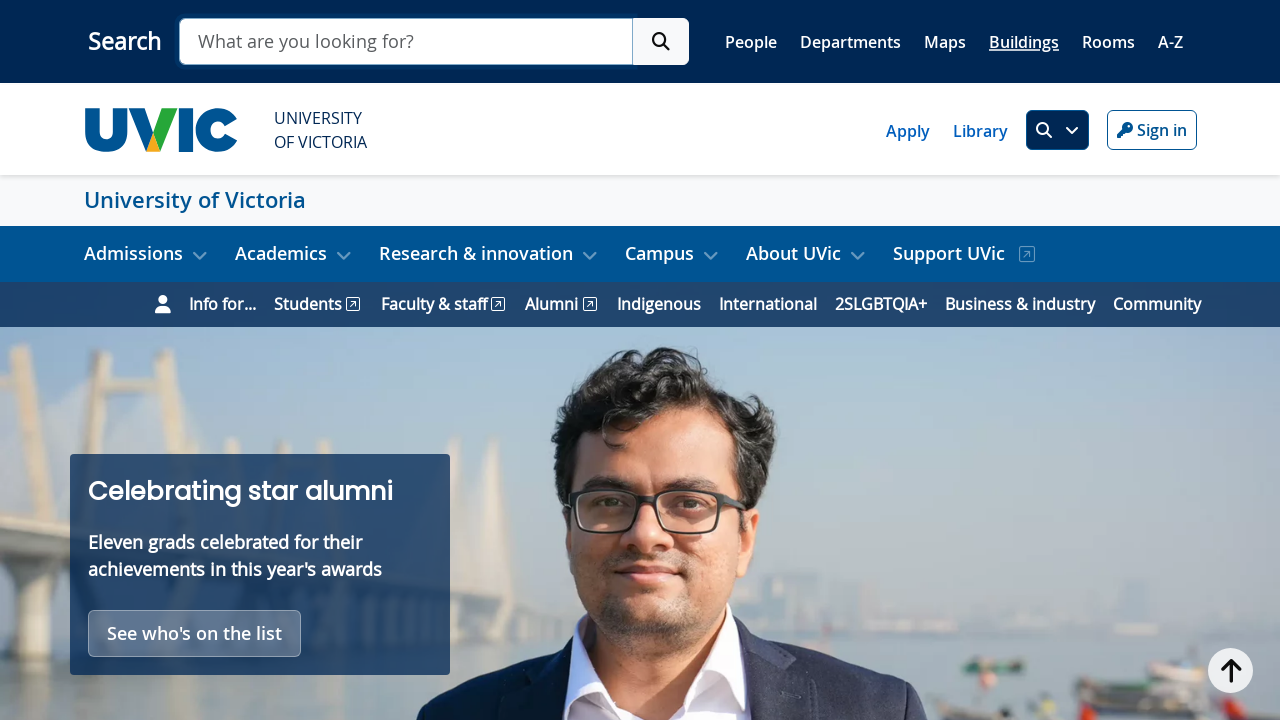

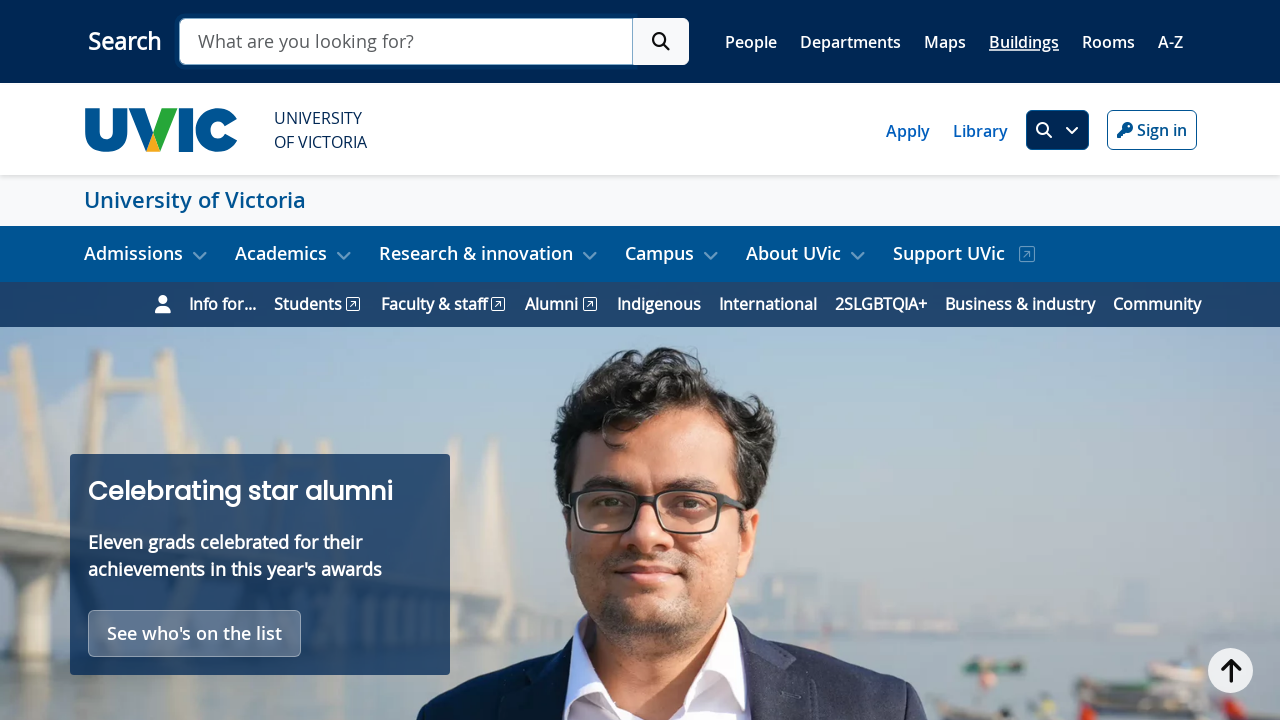